Tests navigation to the Admin Page by clicking the link and verifying the page header.

Starting URL: https://parabank.parasoft.com/parabank/index.htm

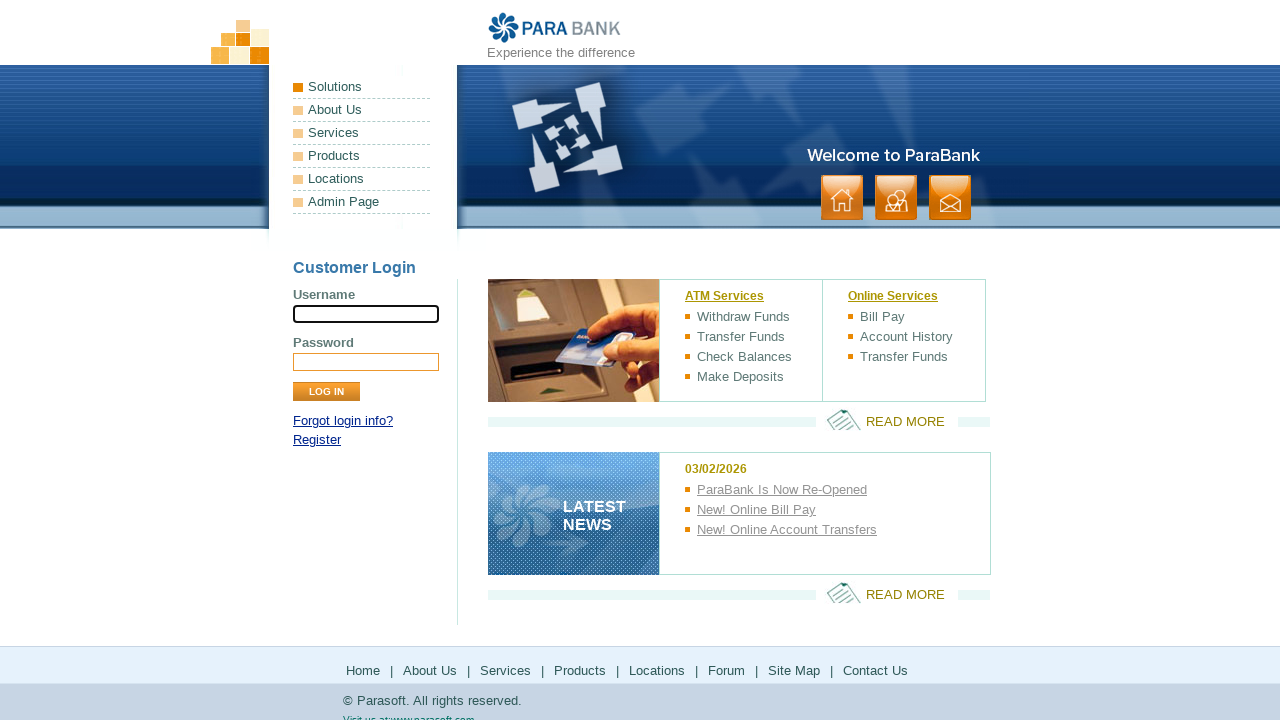

Clicked Admin Page link at (362, 202) on text=Admin Page
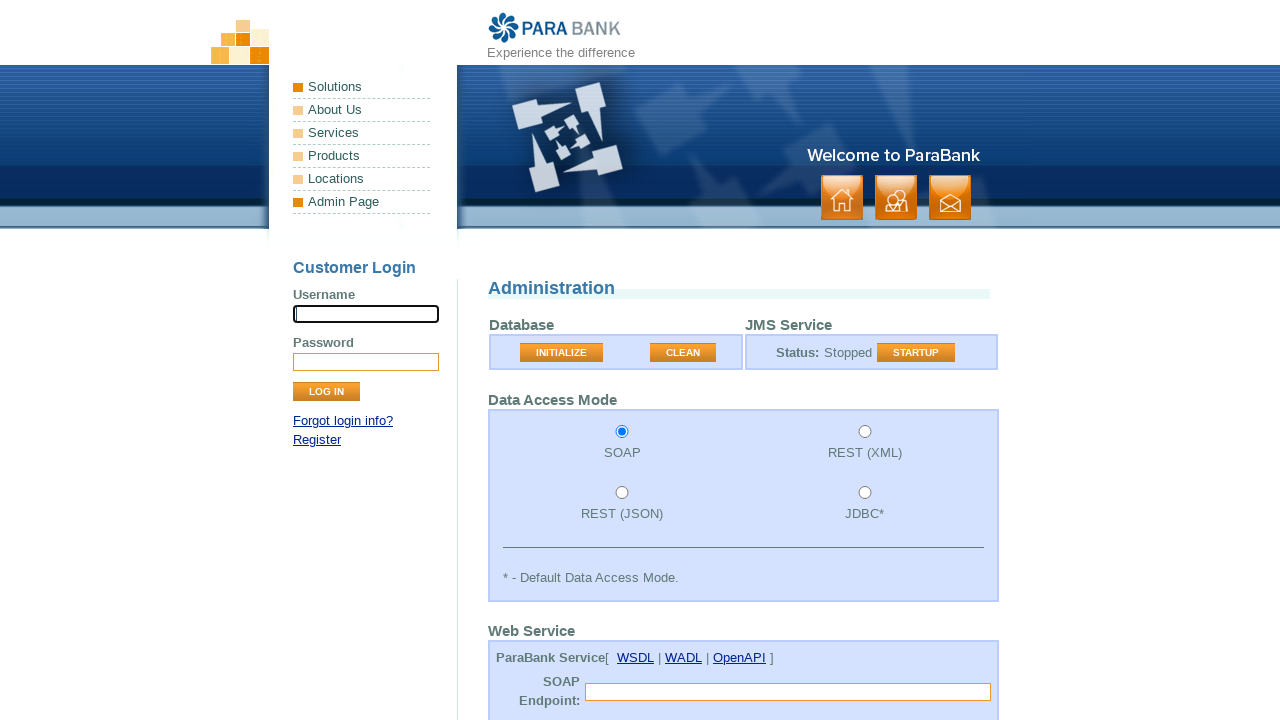

Admin page header loaded
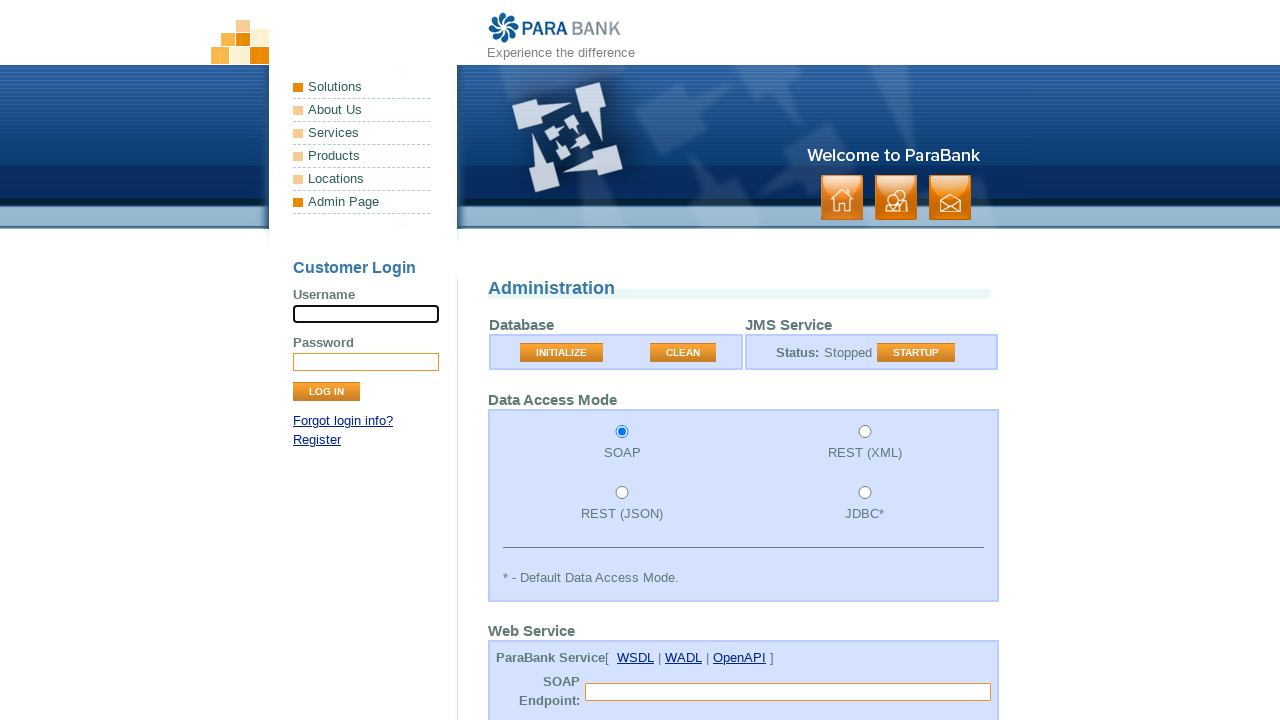

Retrieved admin page header text
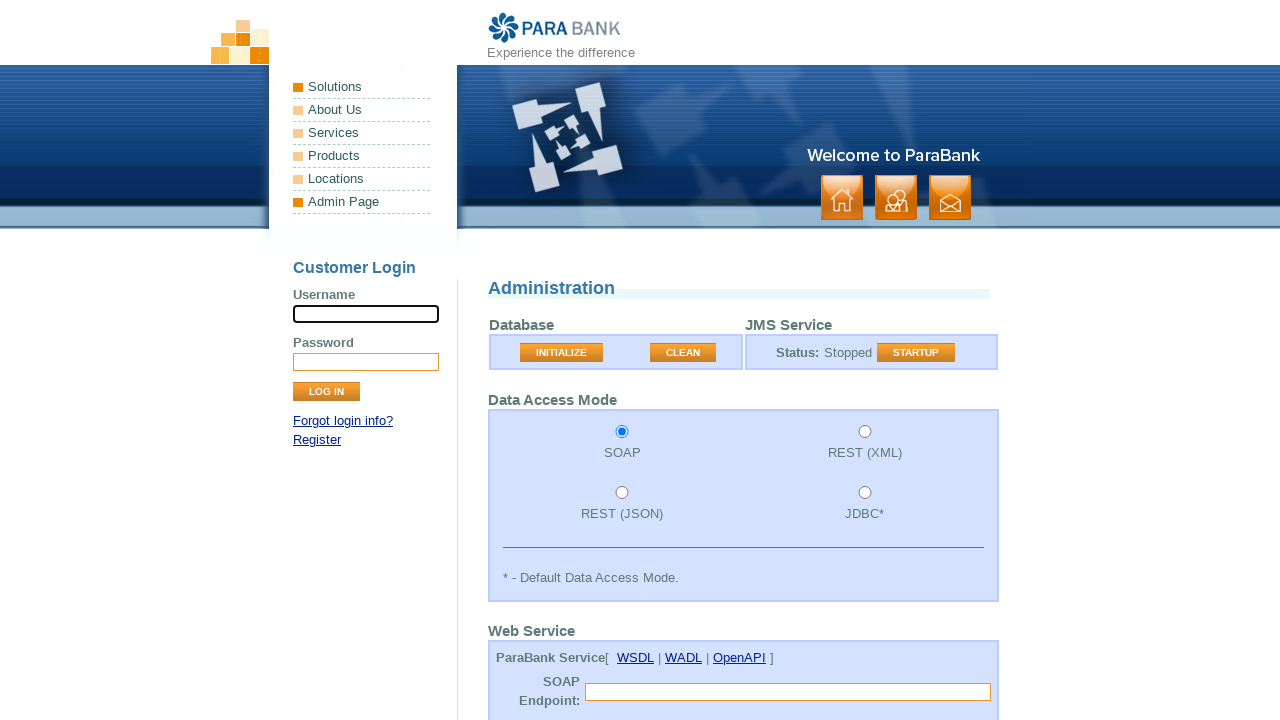

Verified that header contains 'administration' or 'admin'
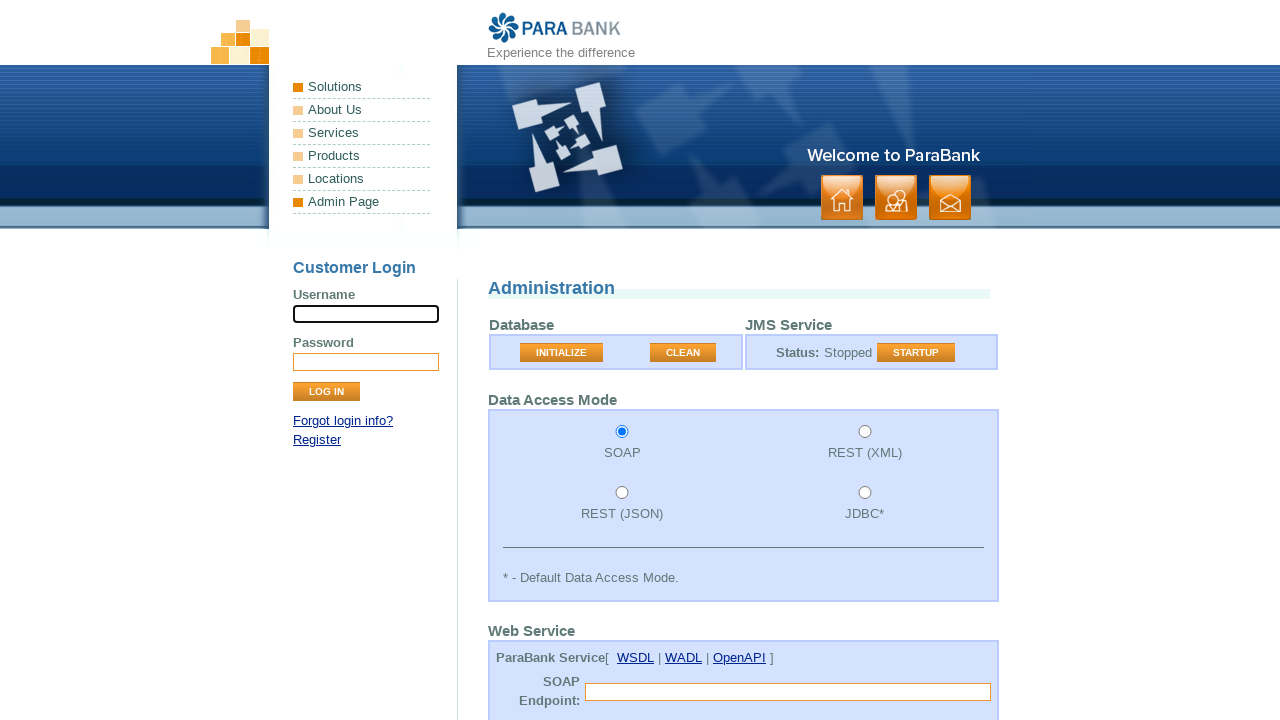

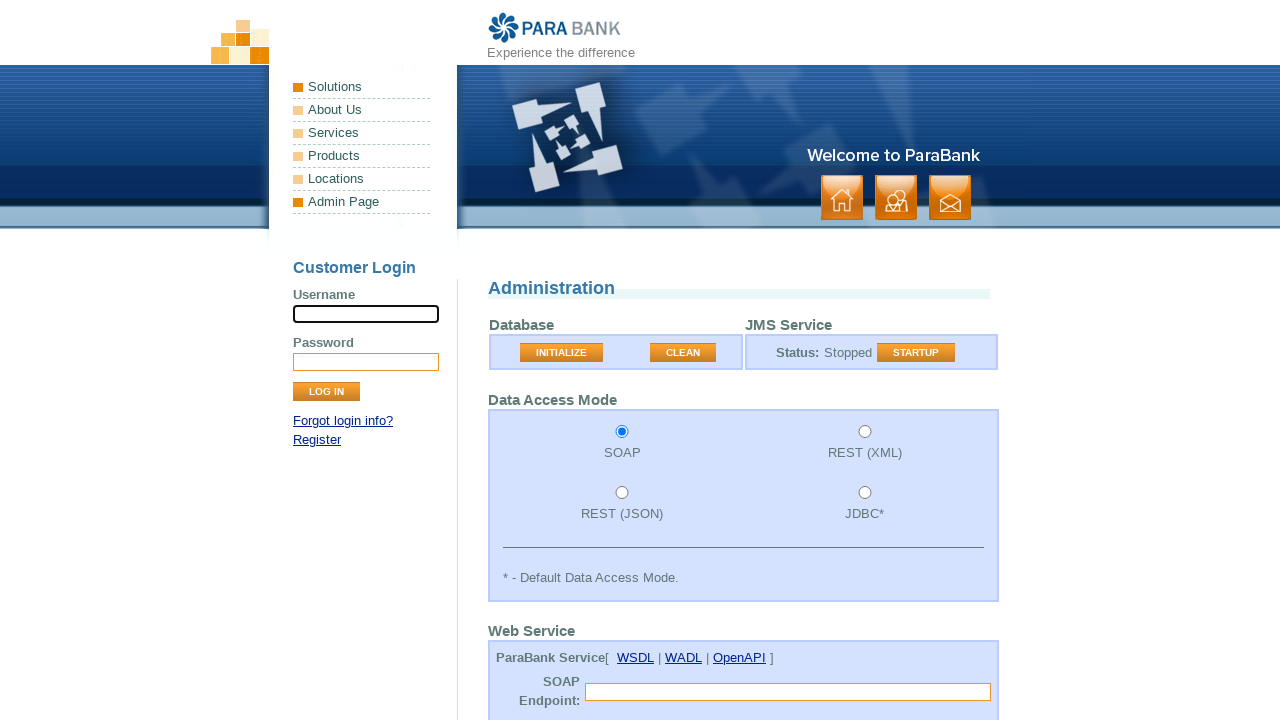